Tests dynamic element creation and deletion by clicking the "Add" button 11 times to create elements, then clicking "Delete" button 11 times to remove them

Starting URL: https://the-internet.herokuapp.com/add_remove_elements/

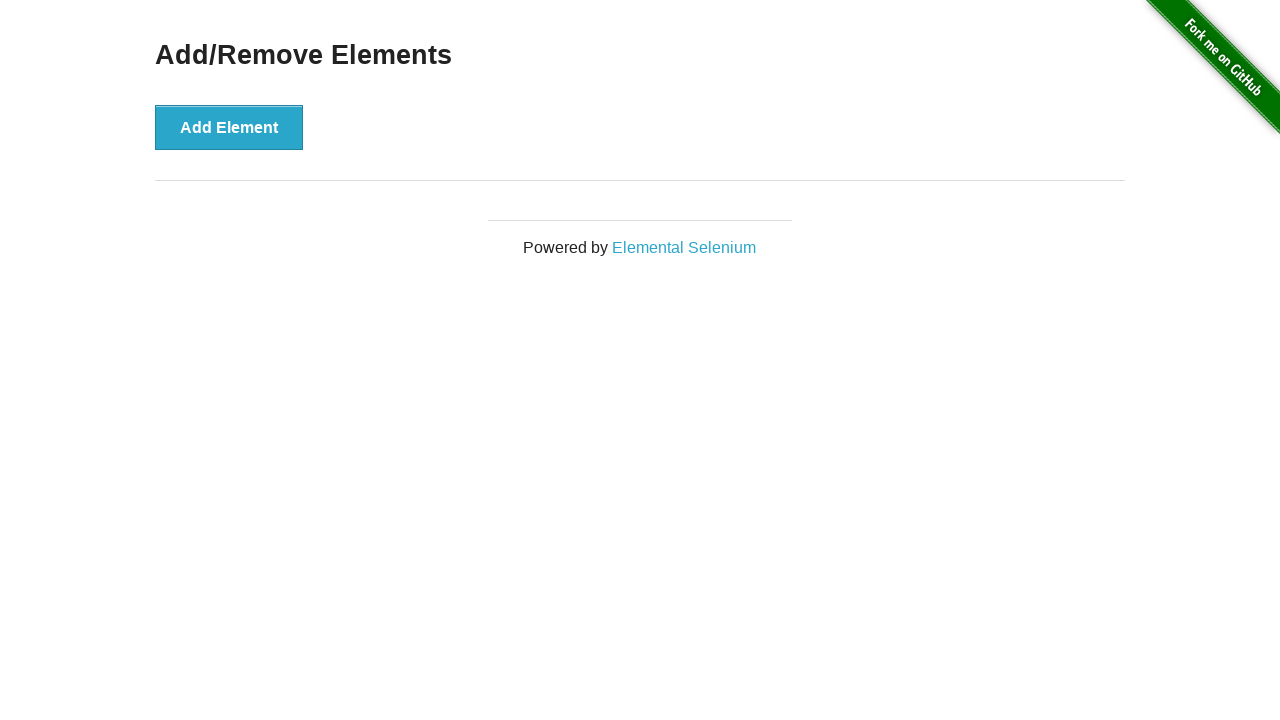

Clicked 'Add Element' button (iteration 1/11) at (229, 127) on #content > div > button
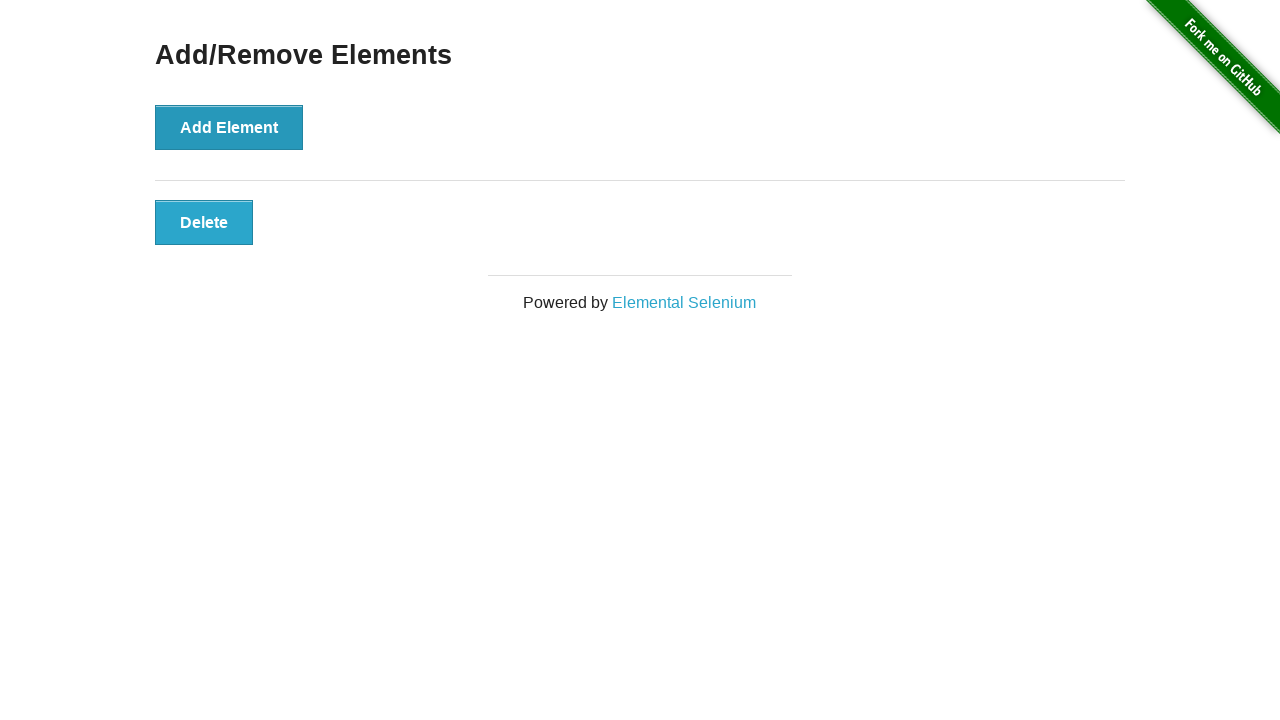

Clicked 'Add Element' button (iteration 2/11) at (229, 127) on #content > div > button
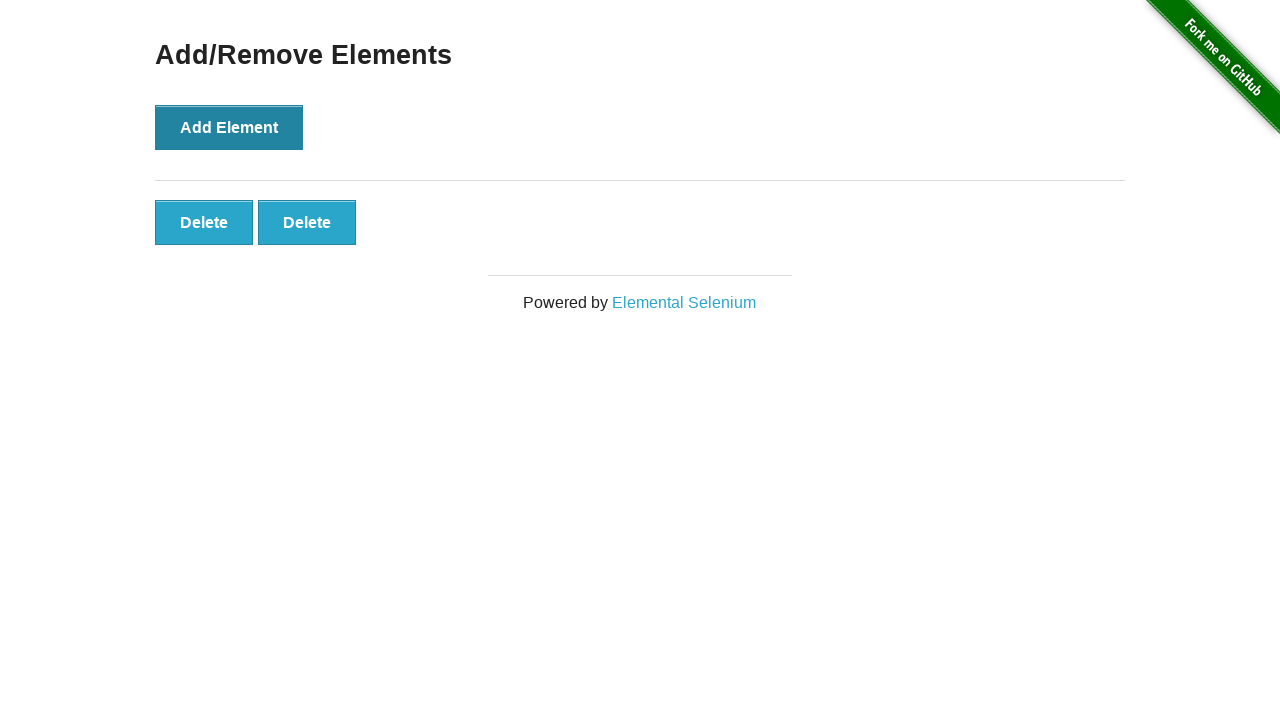

Clicked 'Add Element' button (iteration 3/11) at (229, 127) on #content > div > button
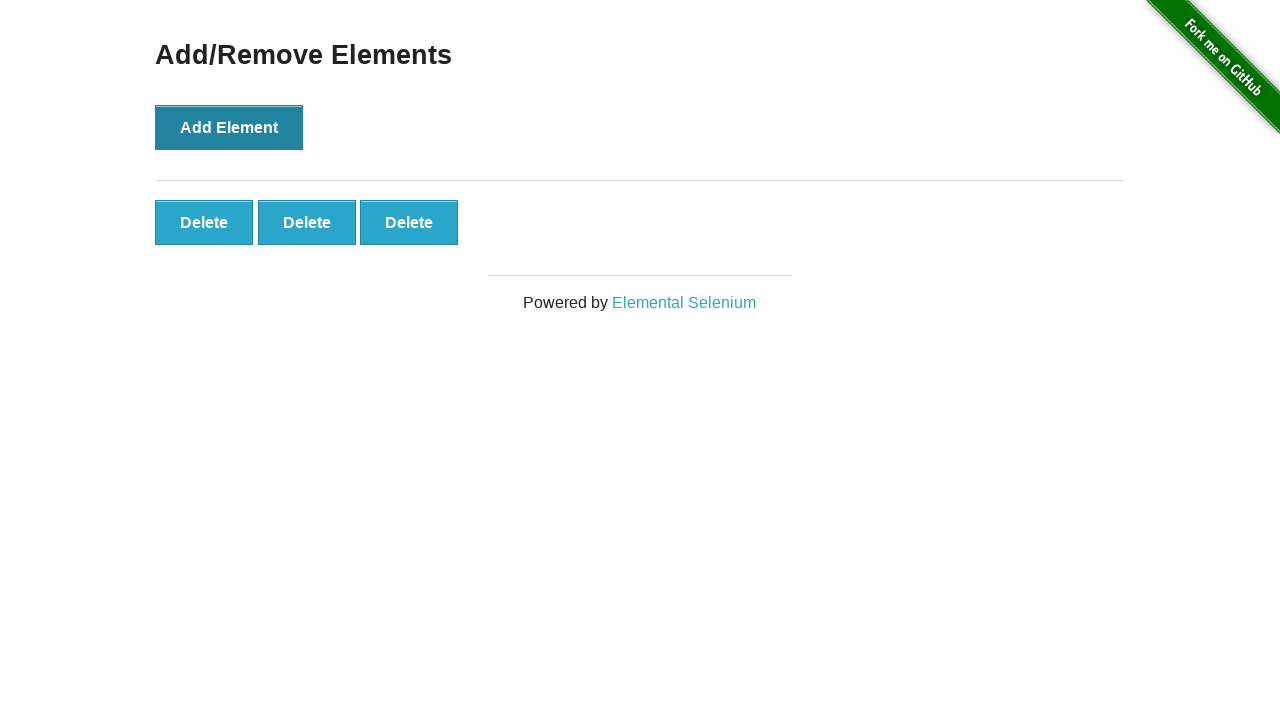

Clicked 'Add Element' button (iteration 4/11) at (229, 127) on #content > div > button
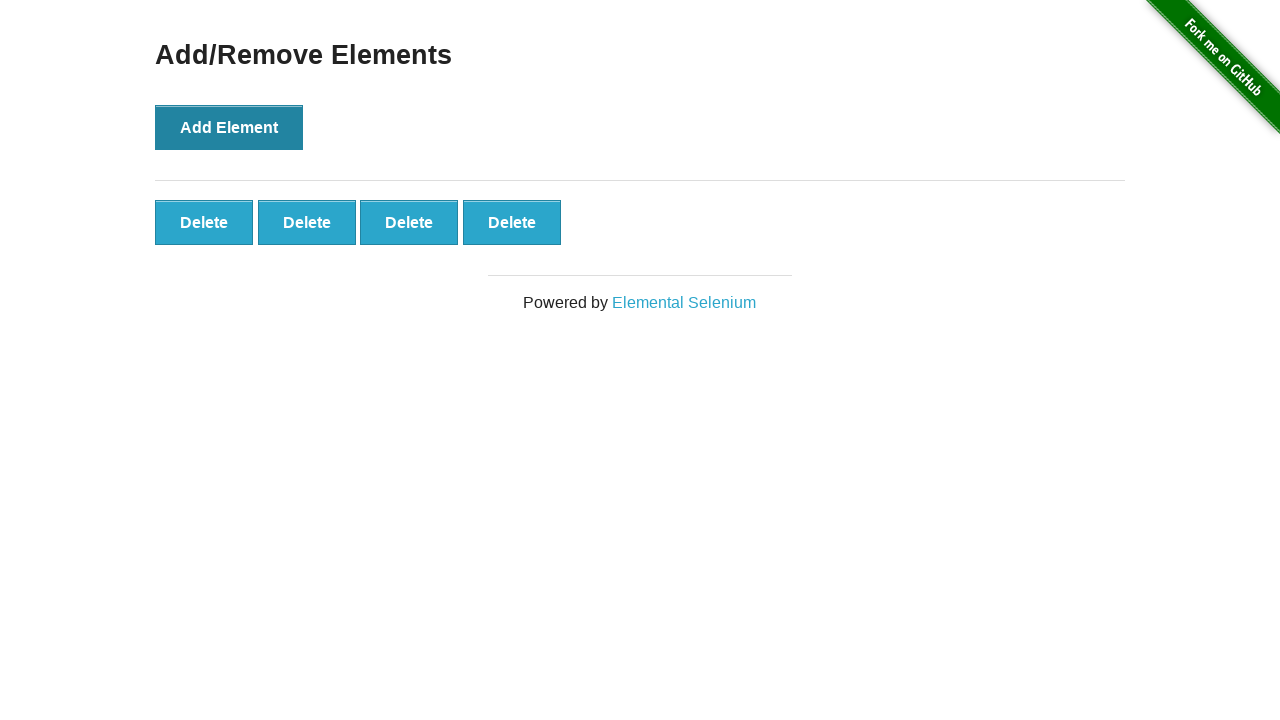

Clicked 'Add Element' button (iteration 5/11) at (229, 127) on #content > div > button
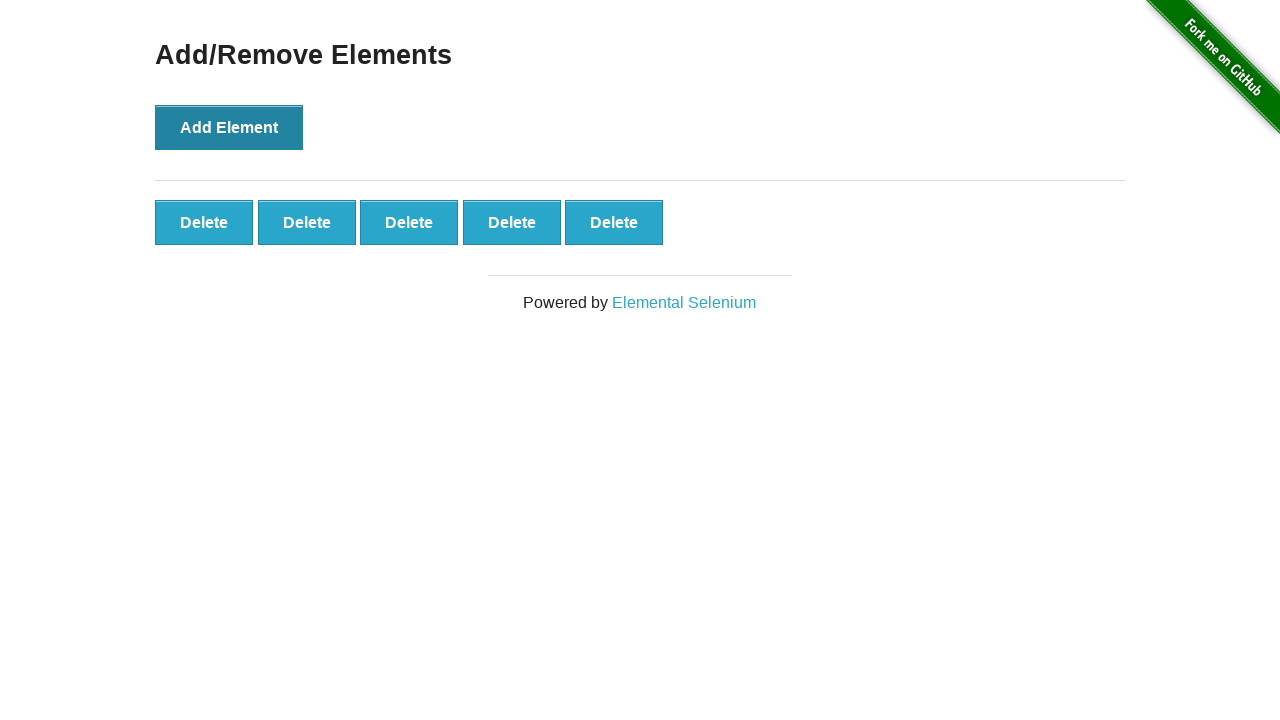

Clicked 'Add Element' button (iteration 6/11) at (229, 127) on #content > div > button
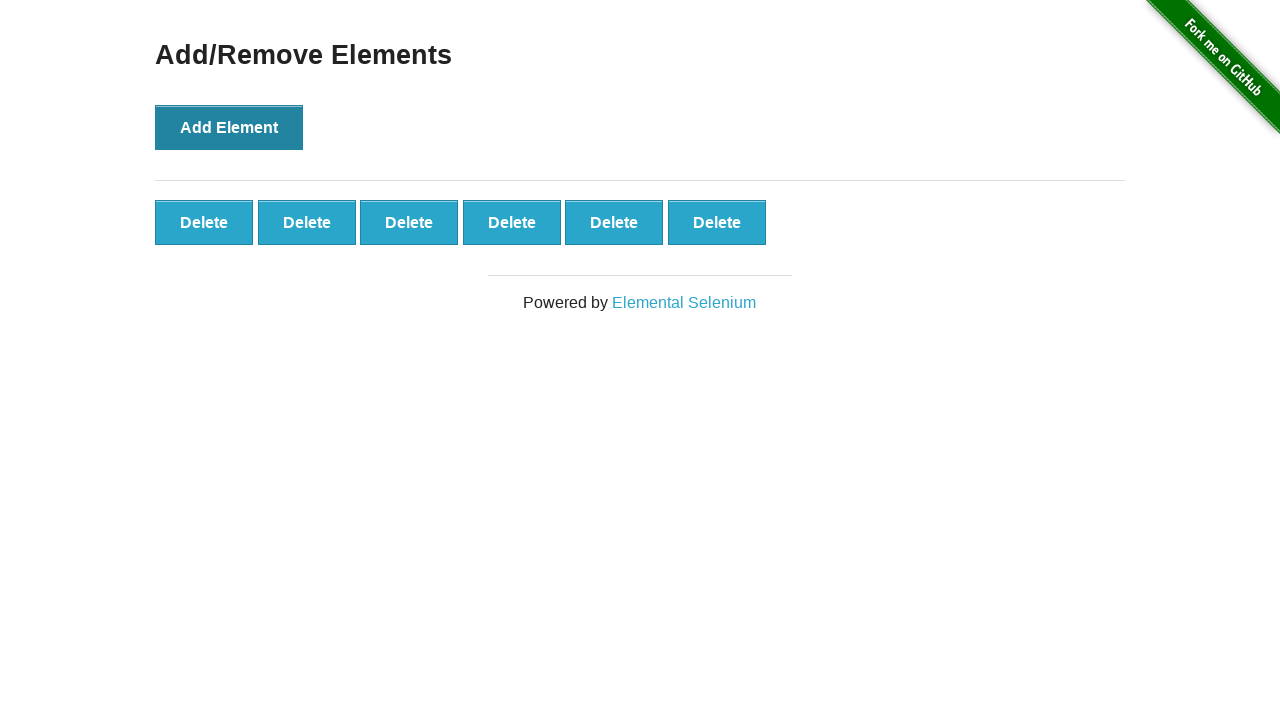

Clicked 'Add Element' button (iteration 7/11) at (229, 127) on #content > div > button
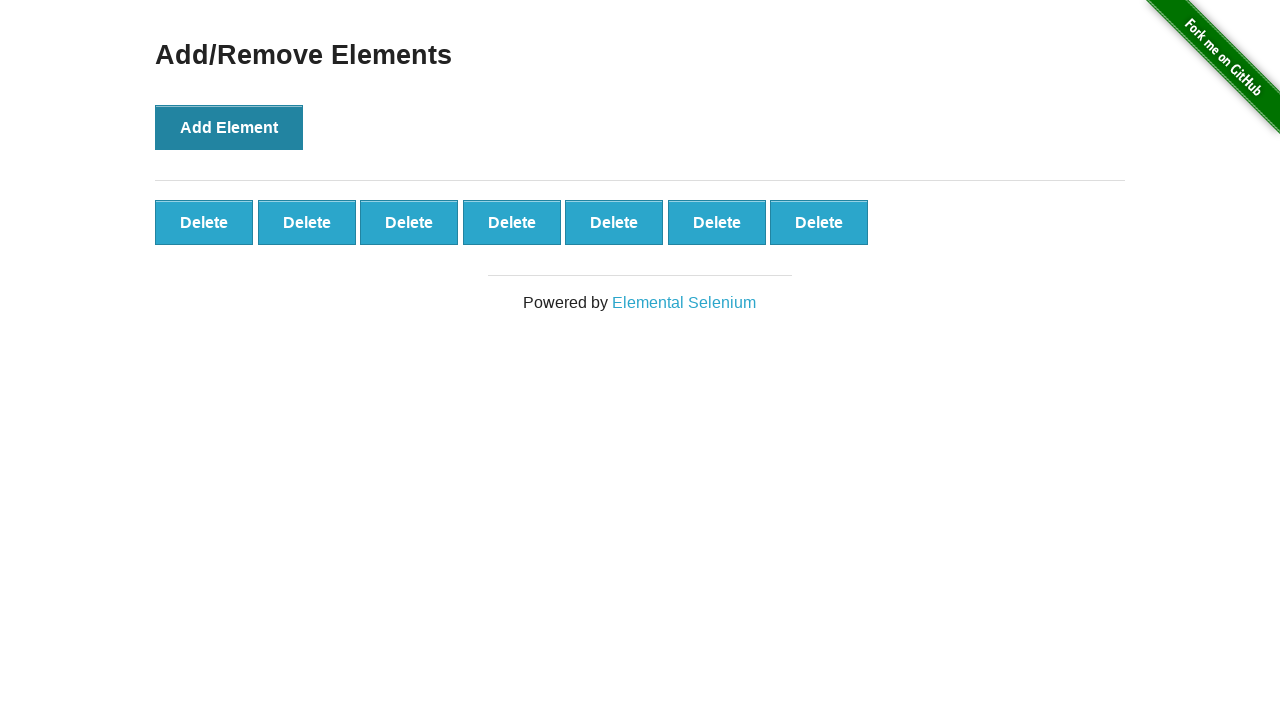

Clicked 'Add Element' button (iteration 8/11) at (229, 127) on #content > div > button
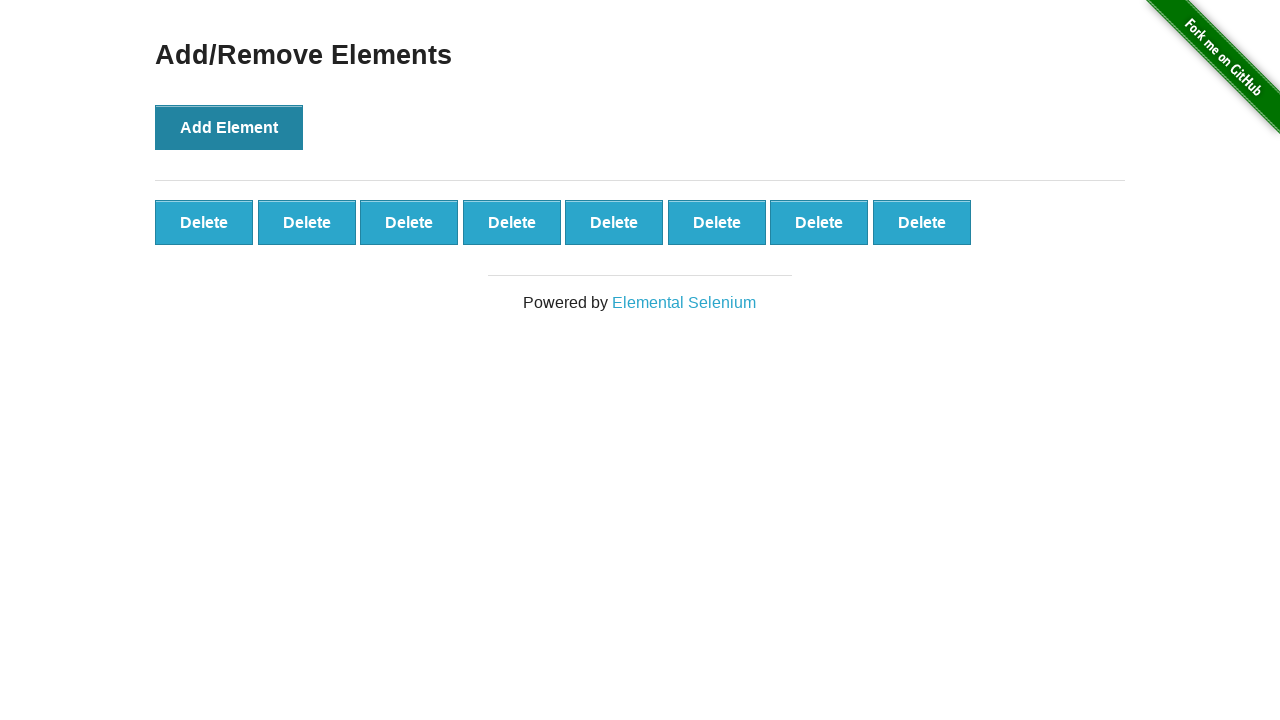

Clicked 'Add Element' button (iteration 9/11) at (229, 127) on #content > div > button
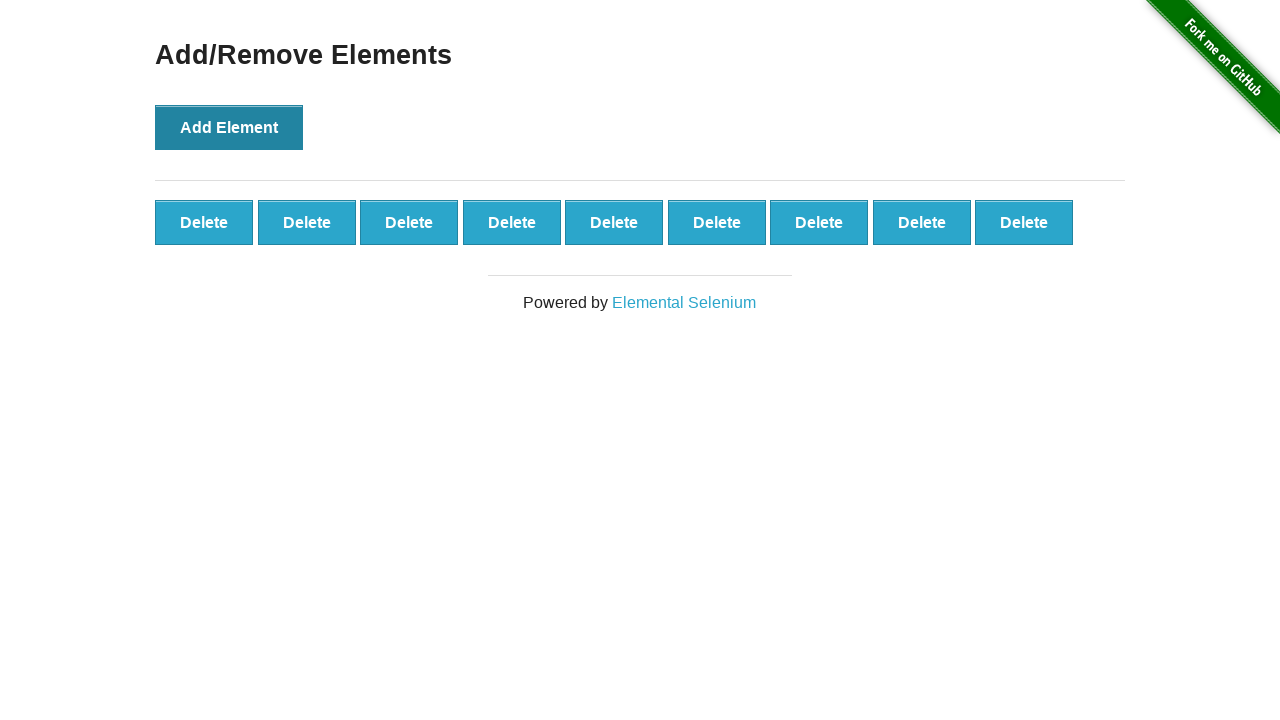

Clicked 'Add Element' button (iteration 10/11) at (229, 127) on #content > div > button
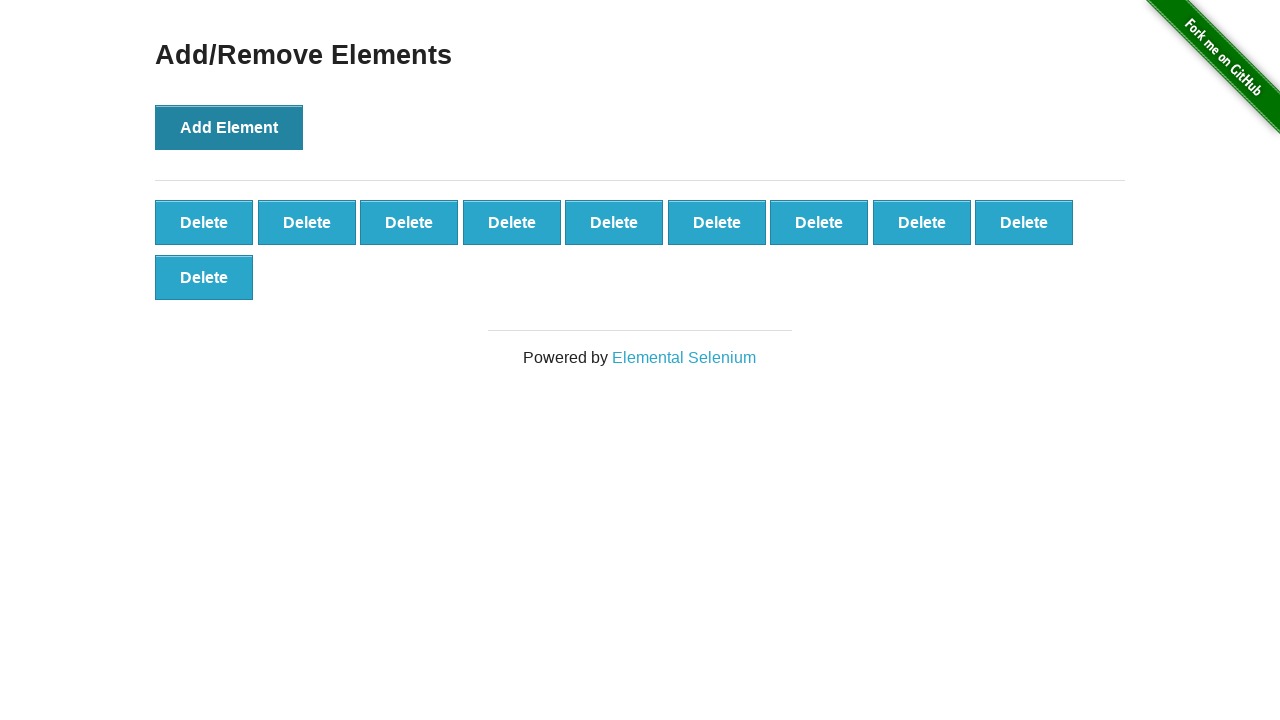

Clicked 'Add Element' button (iteration 11/11) at (229, 127) on #content > div > button
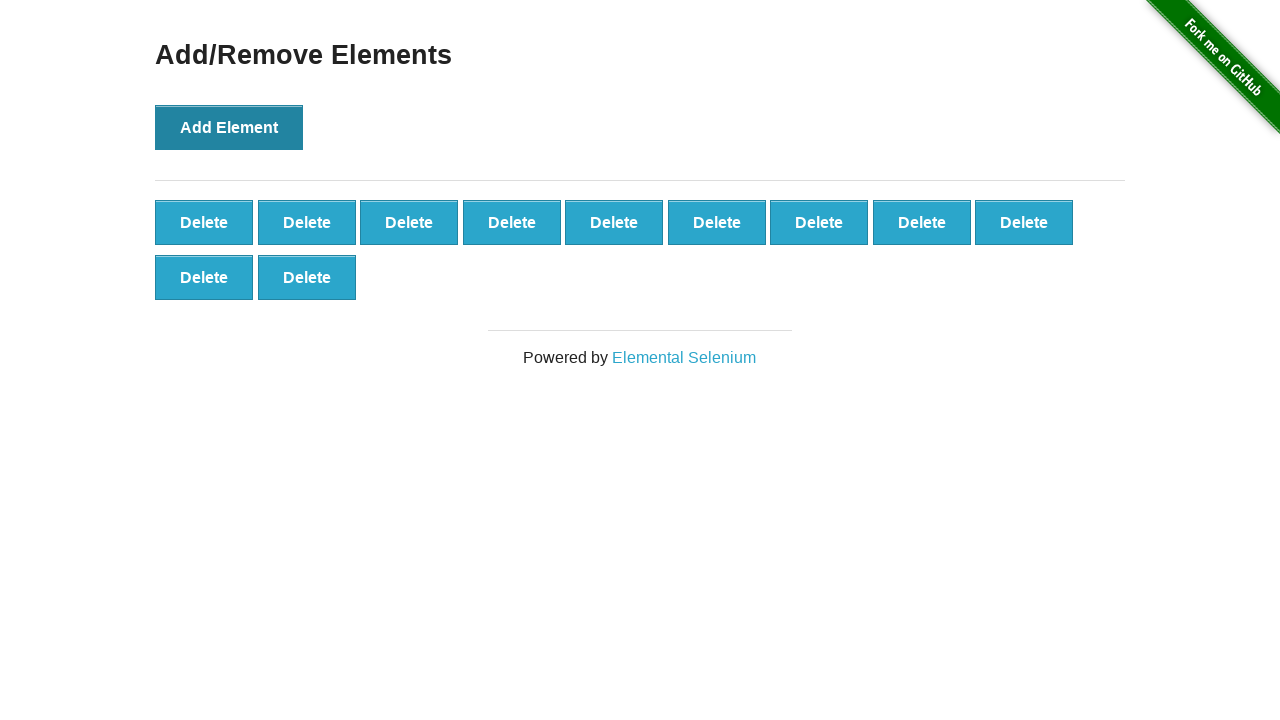

Clicked 'Delete' button to remove element (iteration 1/11) at (204, 222) on #elements > button
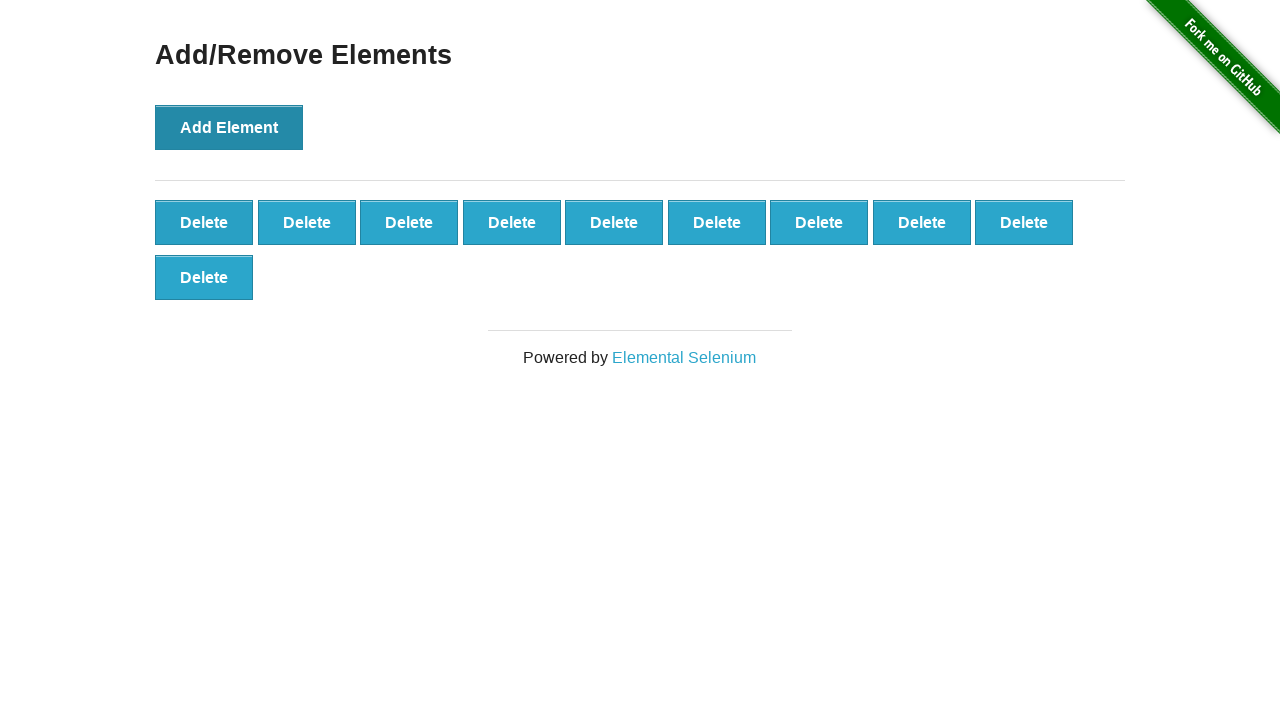

Clicked 'Delete' button to remove element (iteration 2/11) at (204, 222) on #elements > button
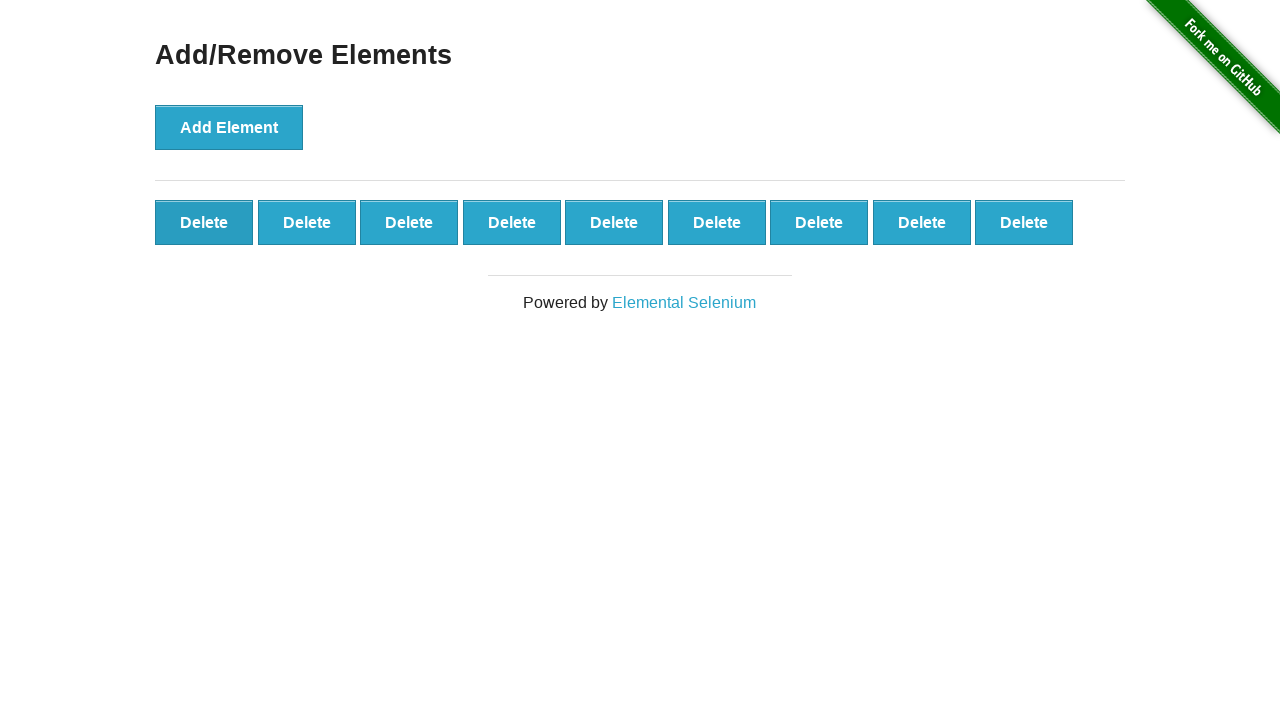

Clicked 'Delete' button to remove element (iteration 3/11) at (204, 222) on #elements > button
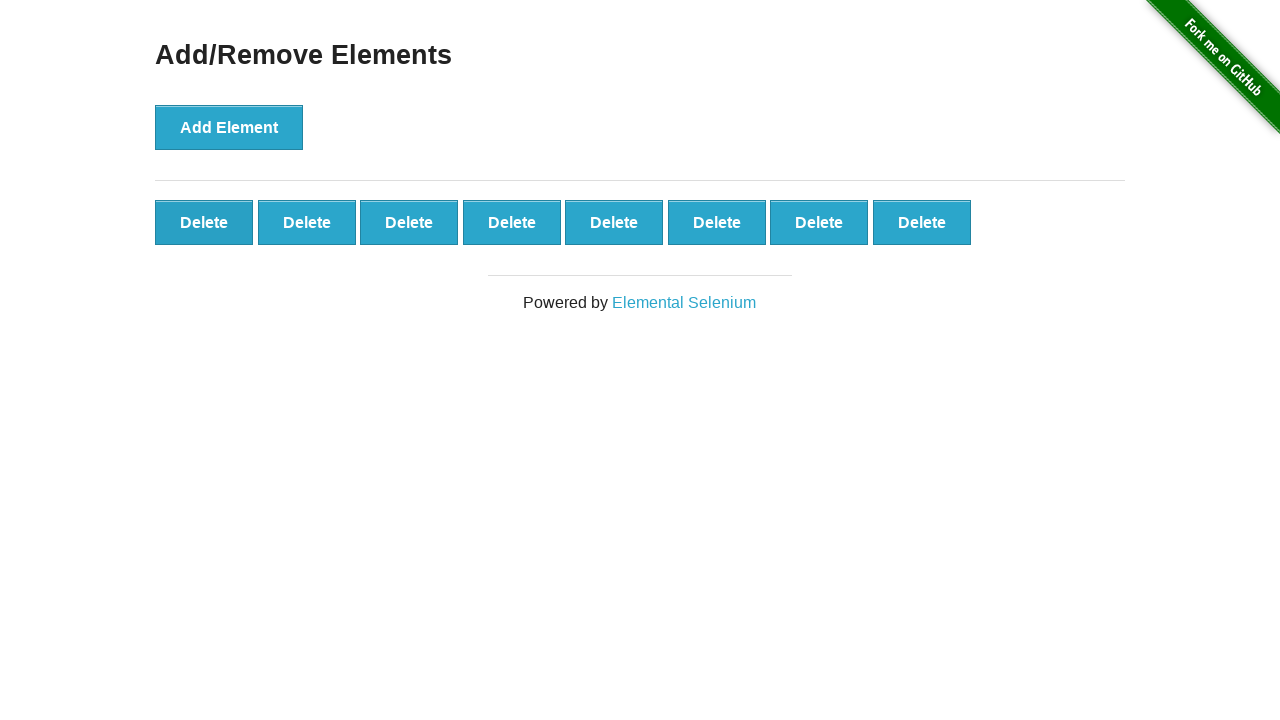

Clicked 'Delete' button to remove element (iteration 4/11) at (204, 222) on #elements > button
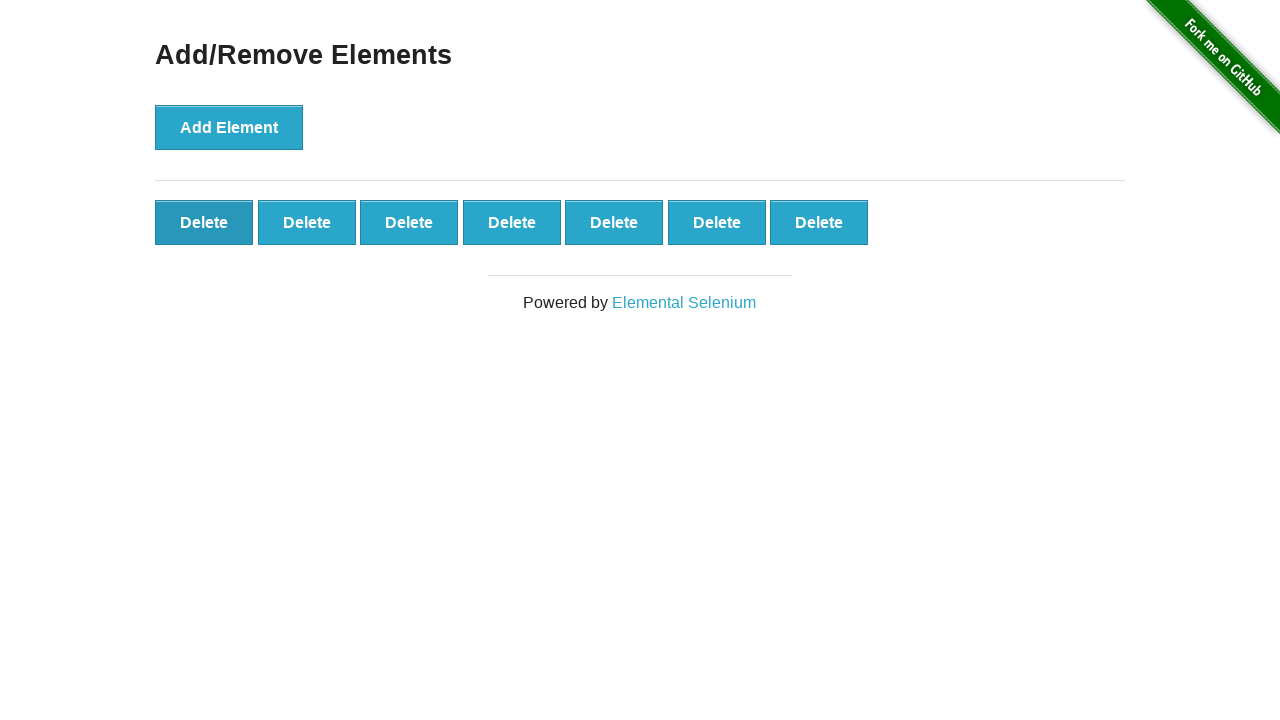

Clicked 'Delete' button to remove element (iteration 5/11) at (204, 222) on #elements > button
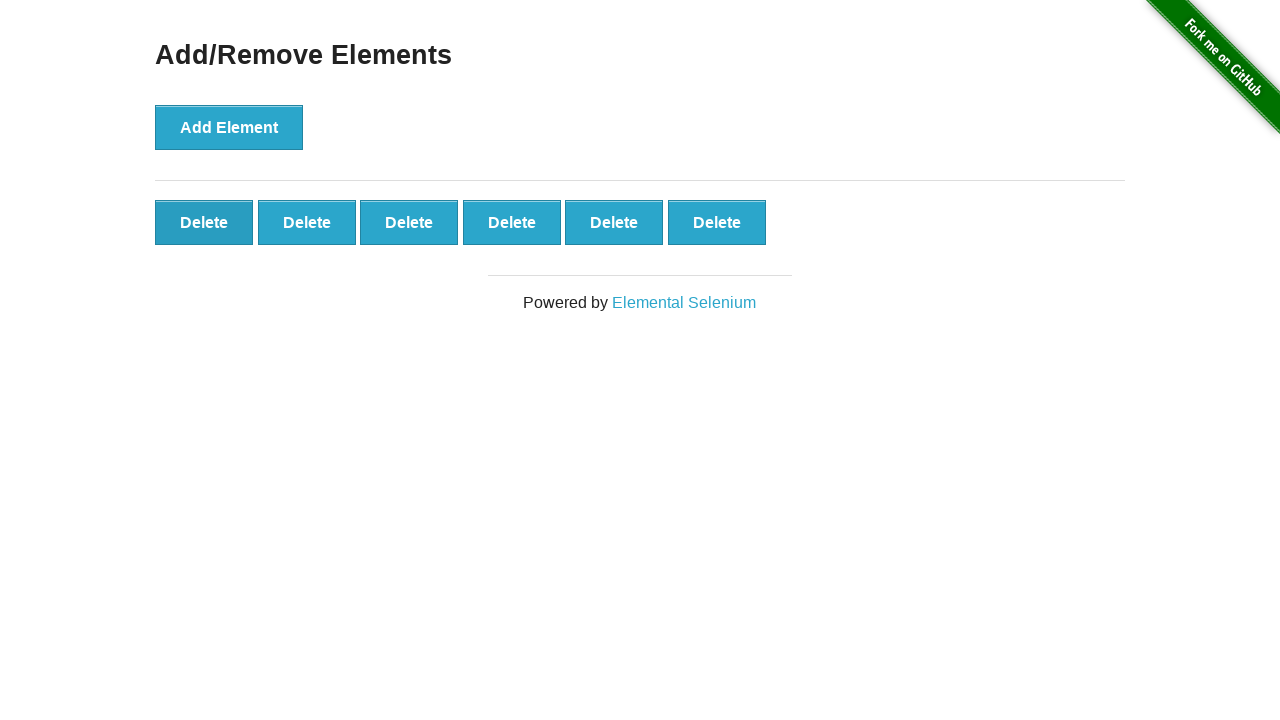

Clicked 'Delete' button to remove element (iteration 6/11) at (204, 222) on #elements > button
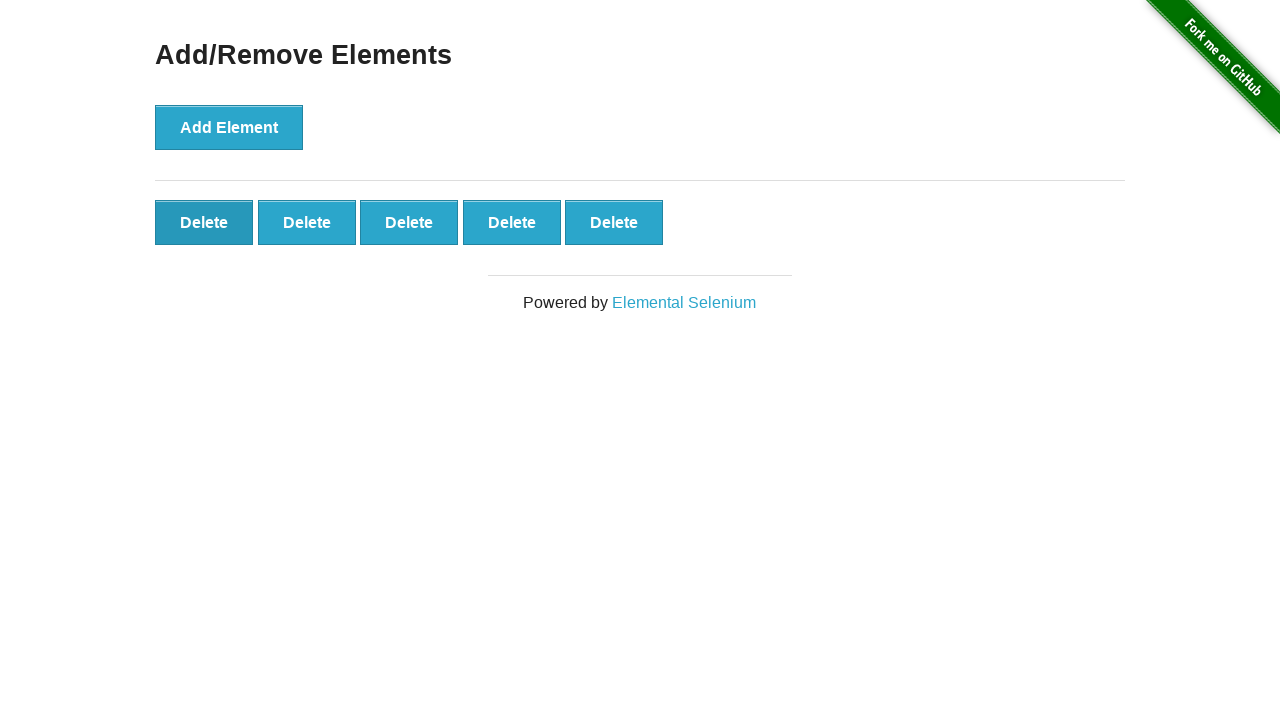

Clicked 'Delete' button to remove element (iteration 7/11) at (204, 222) on #elements > button
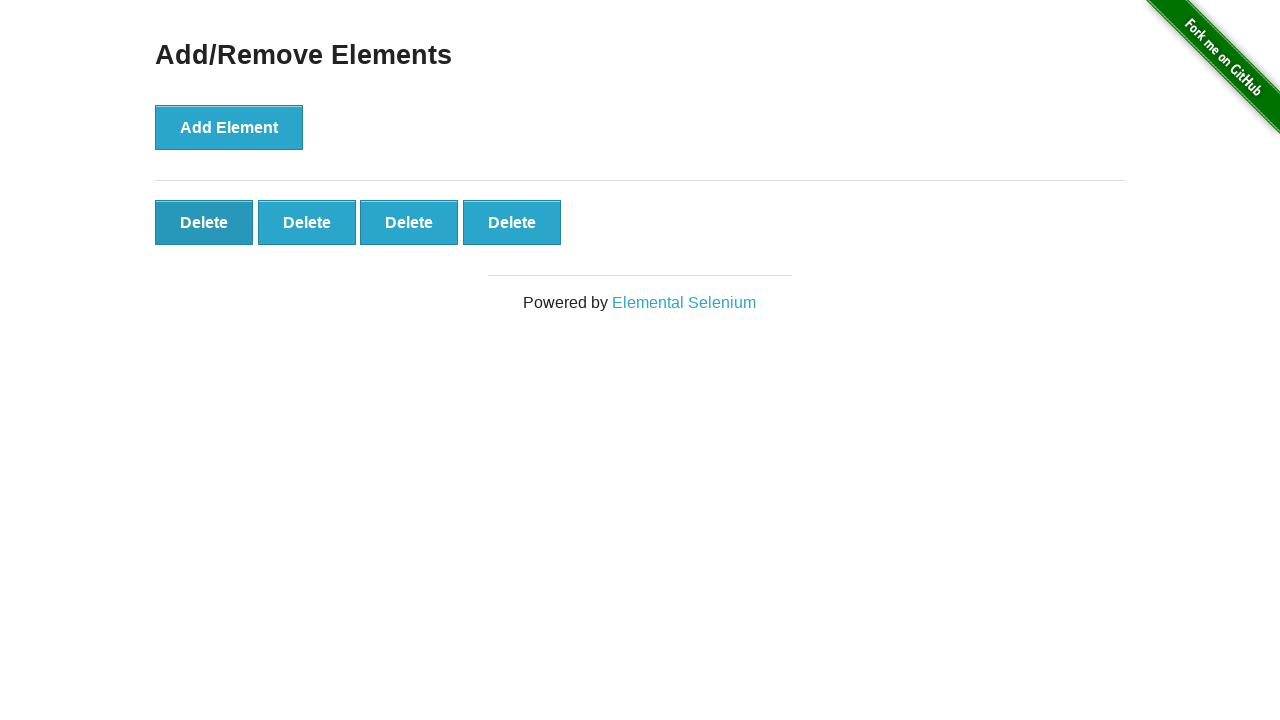

Clicked 'Delete' button to remove element (iteration 8/11) at (204, 222) on #elements > button
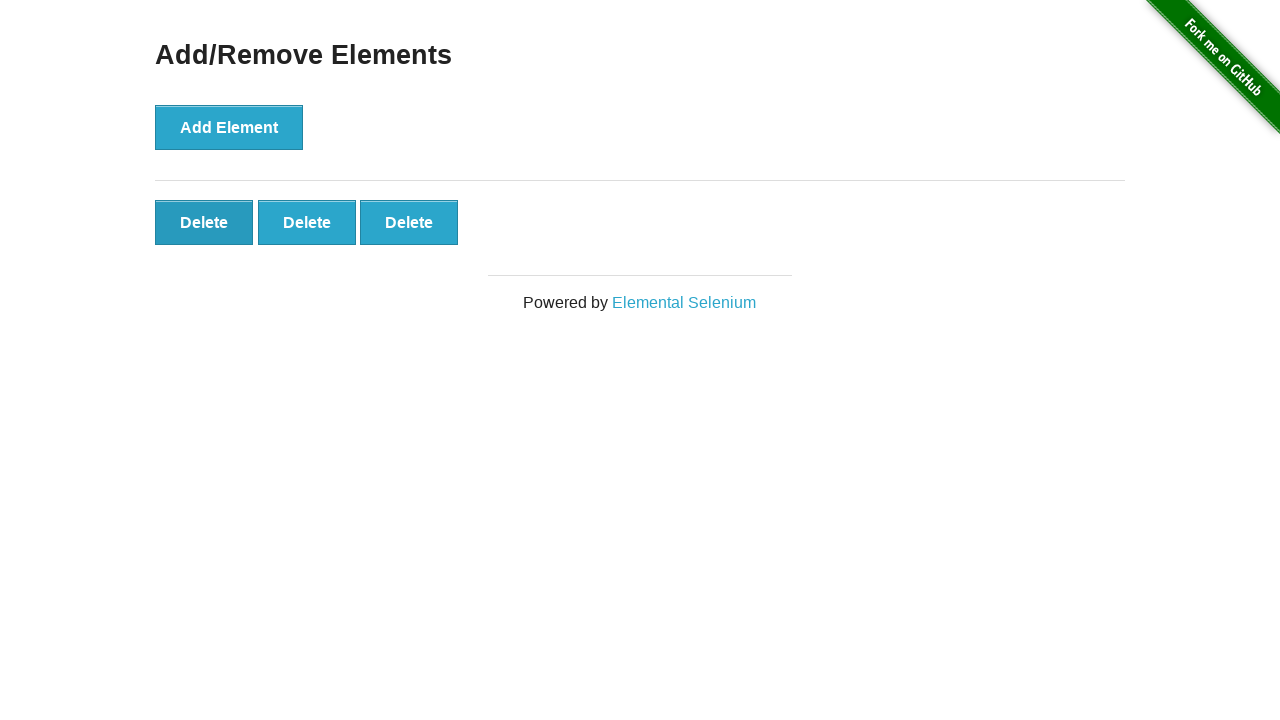

Clicked 'Delete' button to remove element (iteration 9/11) at (204, 222) on #elements > button
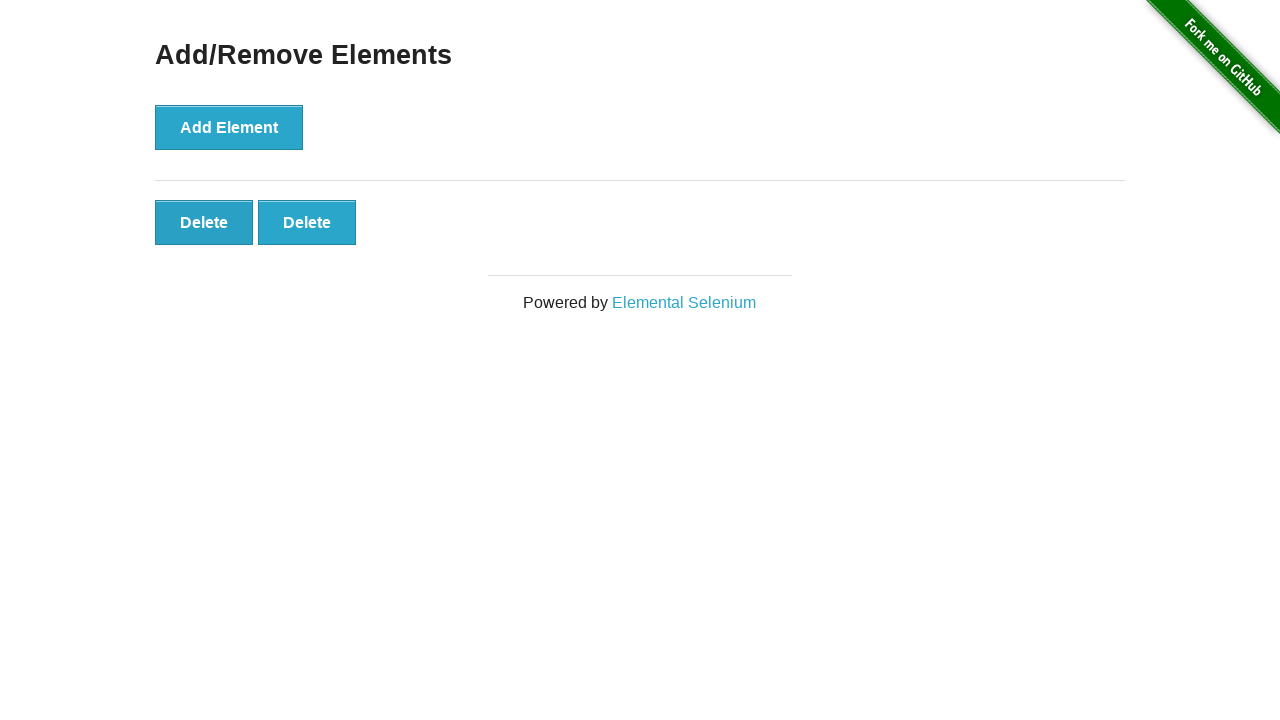

Clicked 'Delete' button to remove element (iteration 10/11) at (204, 222) on #elements > button
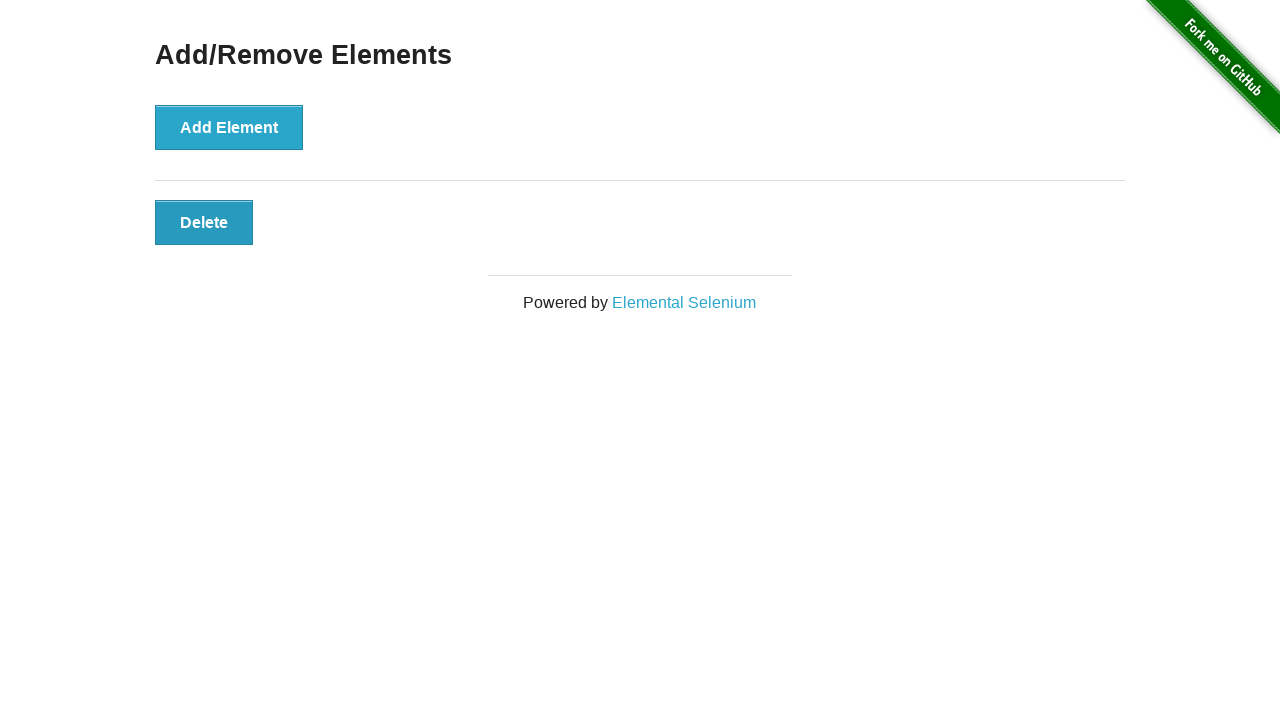

Clicked 'Delete' button to remove element (iteration 11/11) at (204, 222) on #elements > button
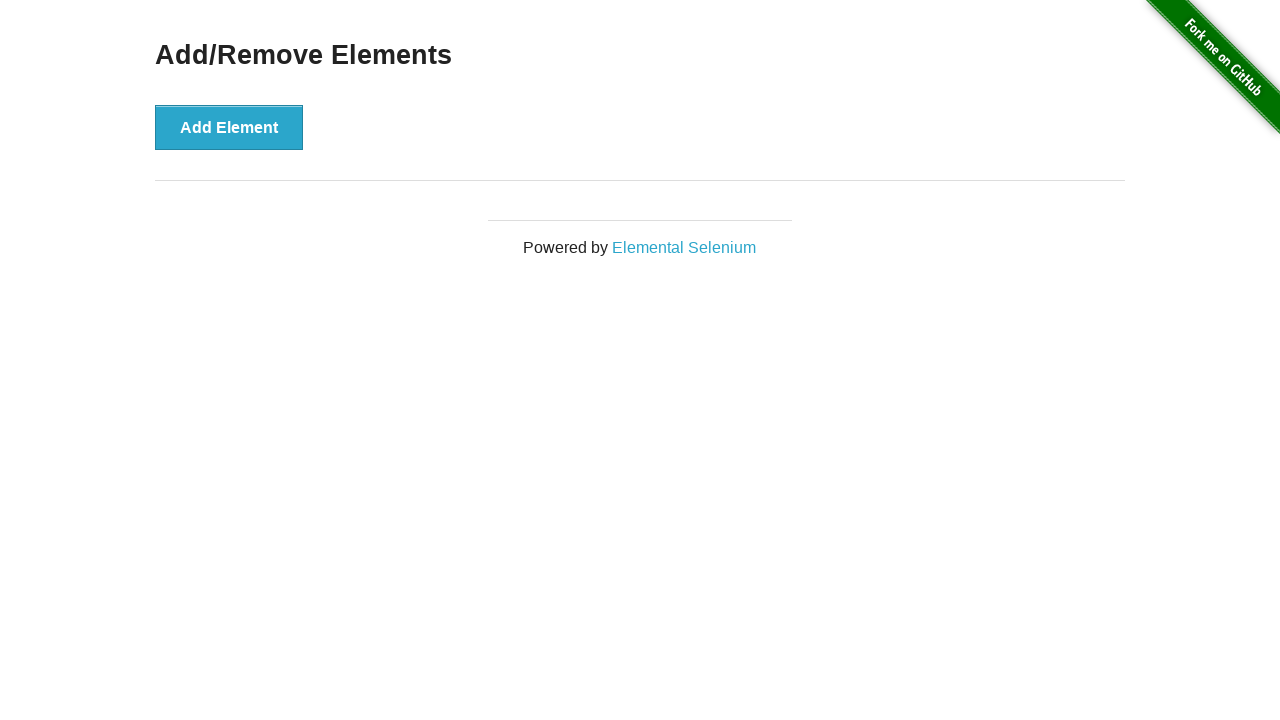

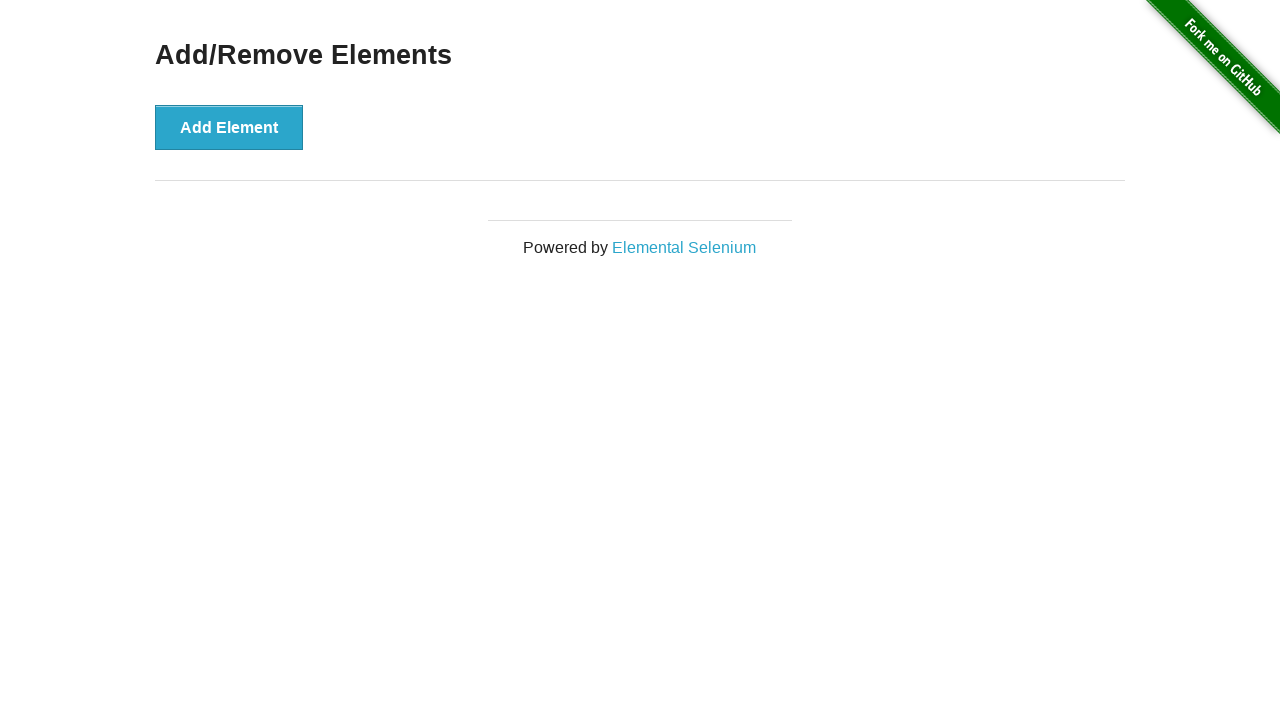